Tests focus functionality by focusing on an input element on a webshop page

Starting URL: https://danube-webshop.herokuapp.com/

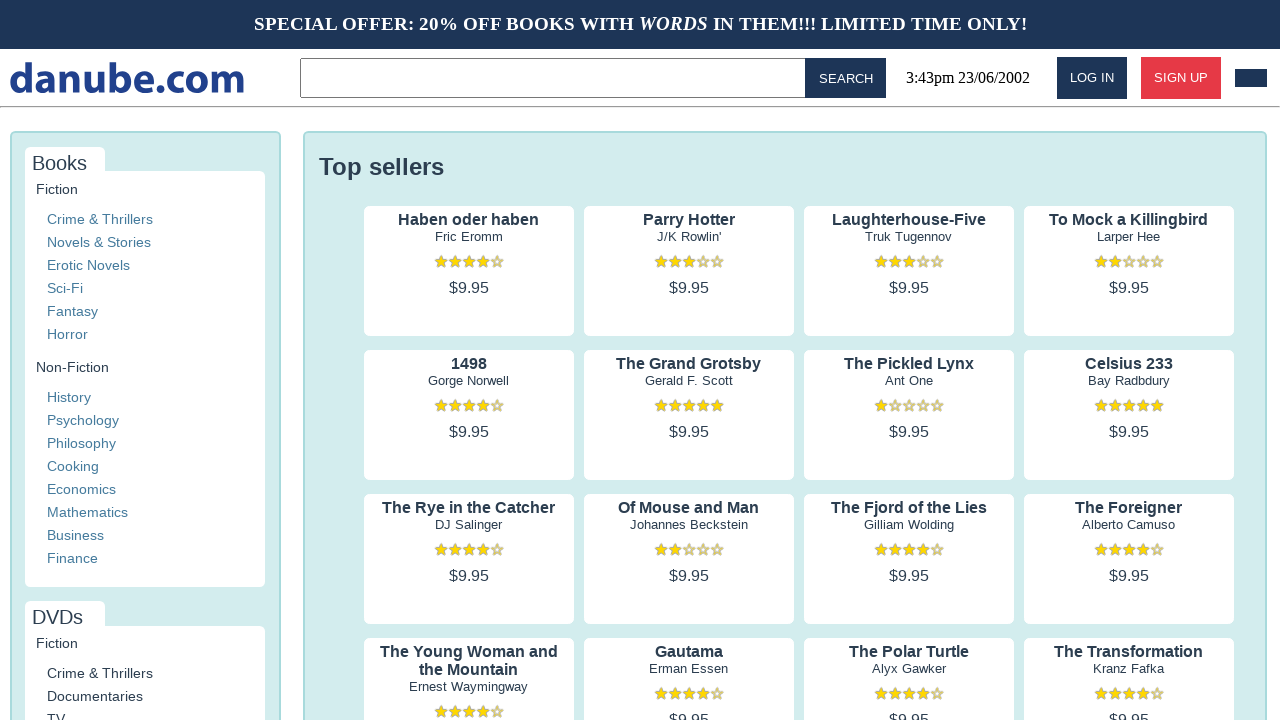

Focused on the first input element on the Danube webshop page on input
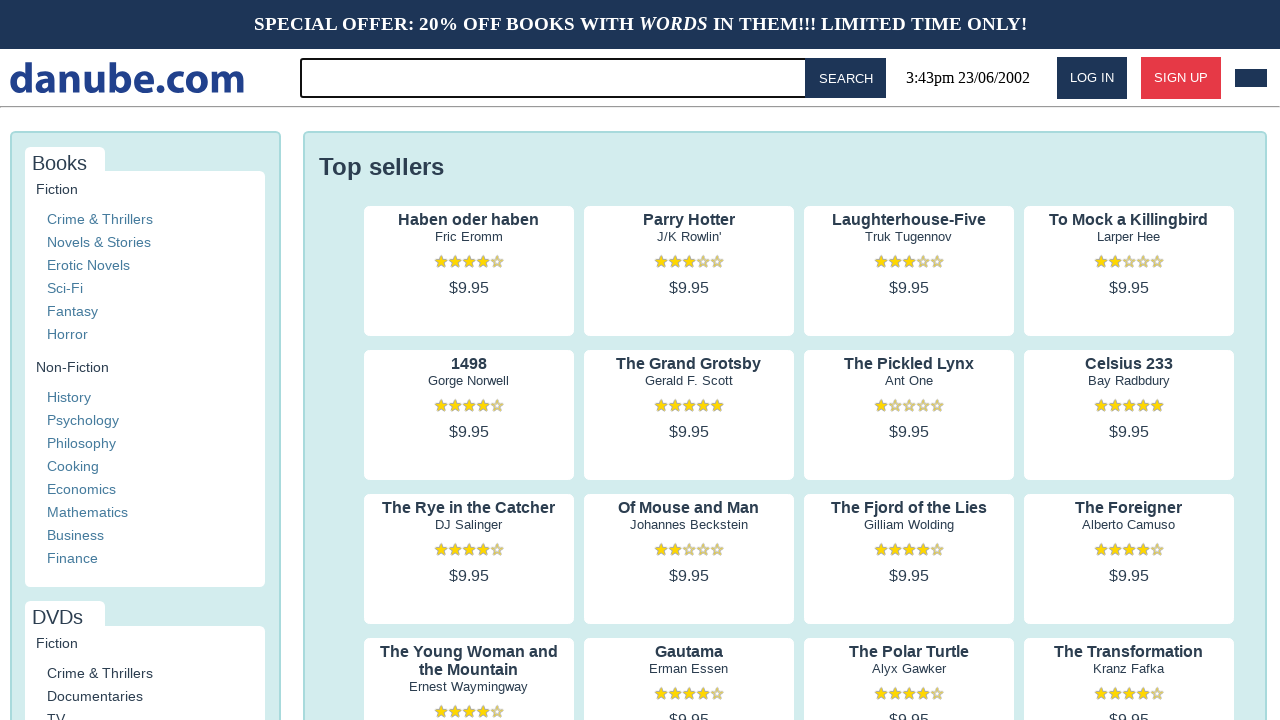

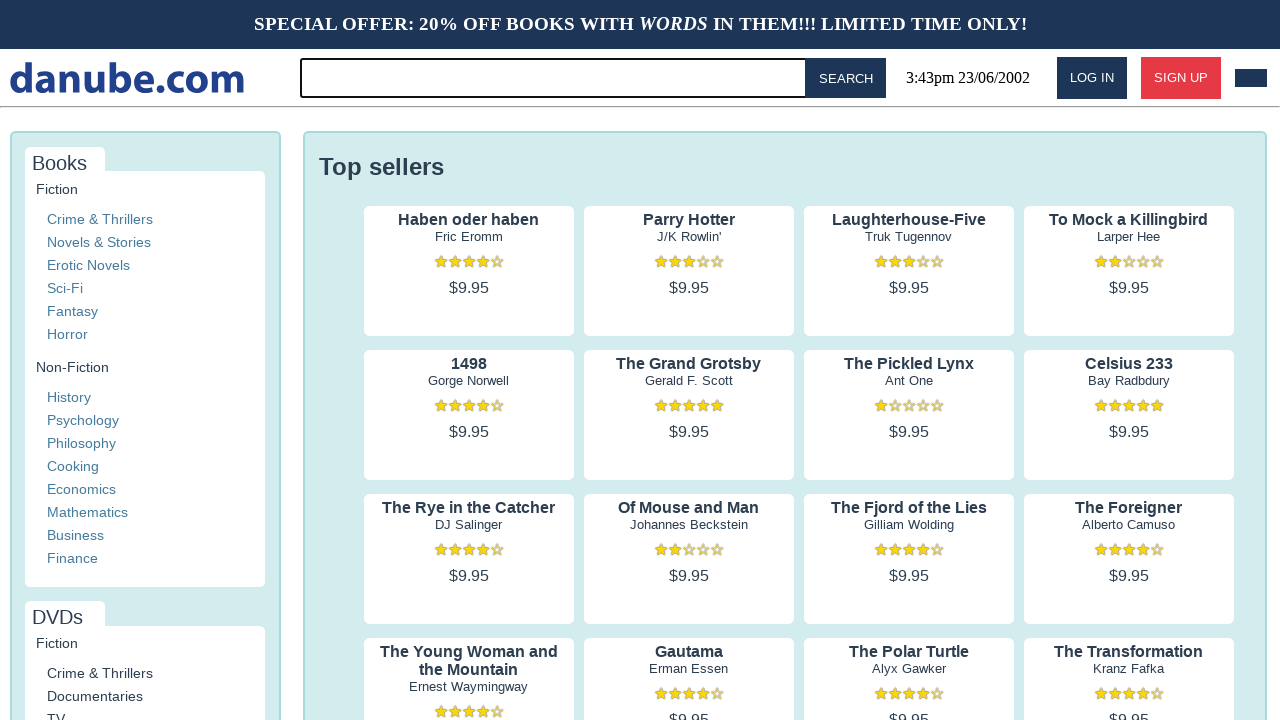